Tests a form that requires calculating the sum of two displayed numbers and selecting the result from a dropdown menu before submitting

Starting URL: https://suninjuly.github.io/selects1.html

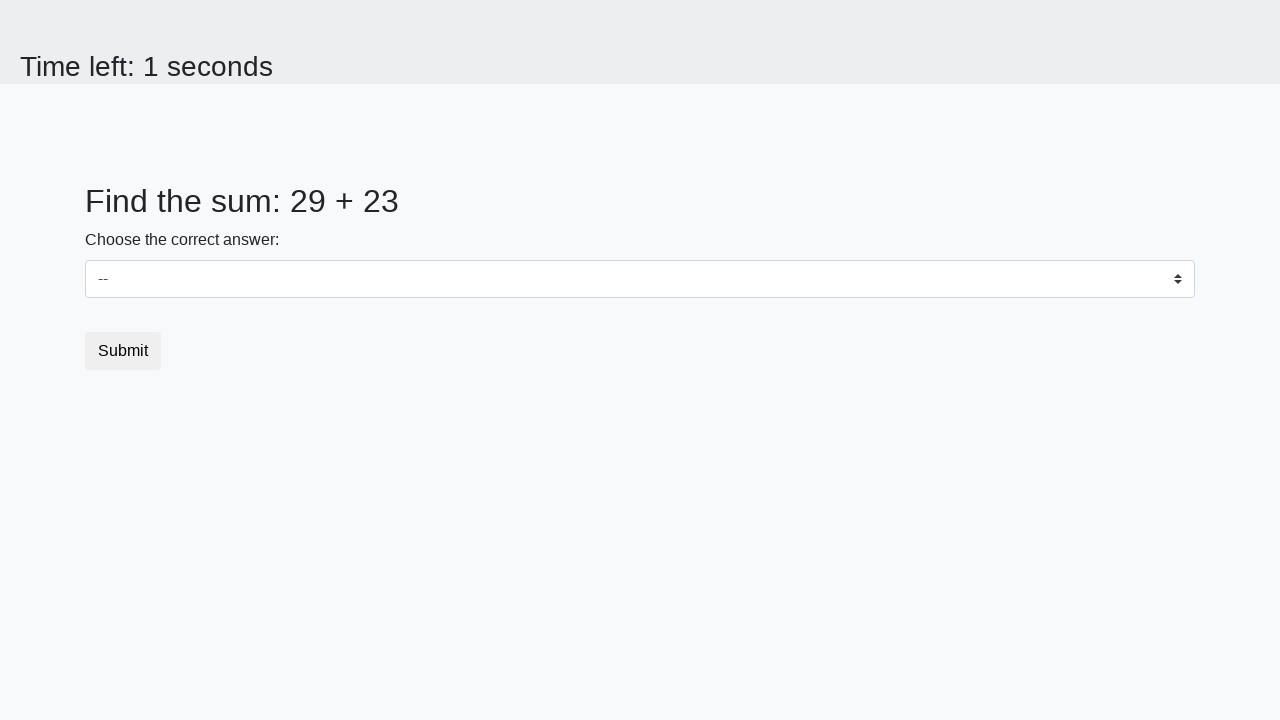

Retrieved first number from #num1
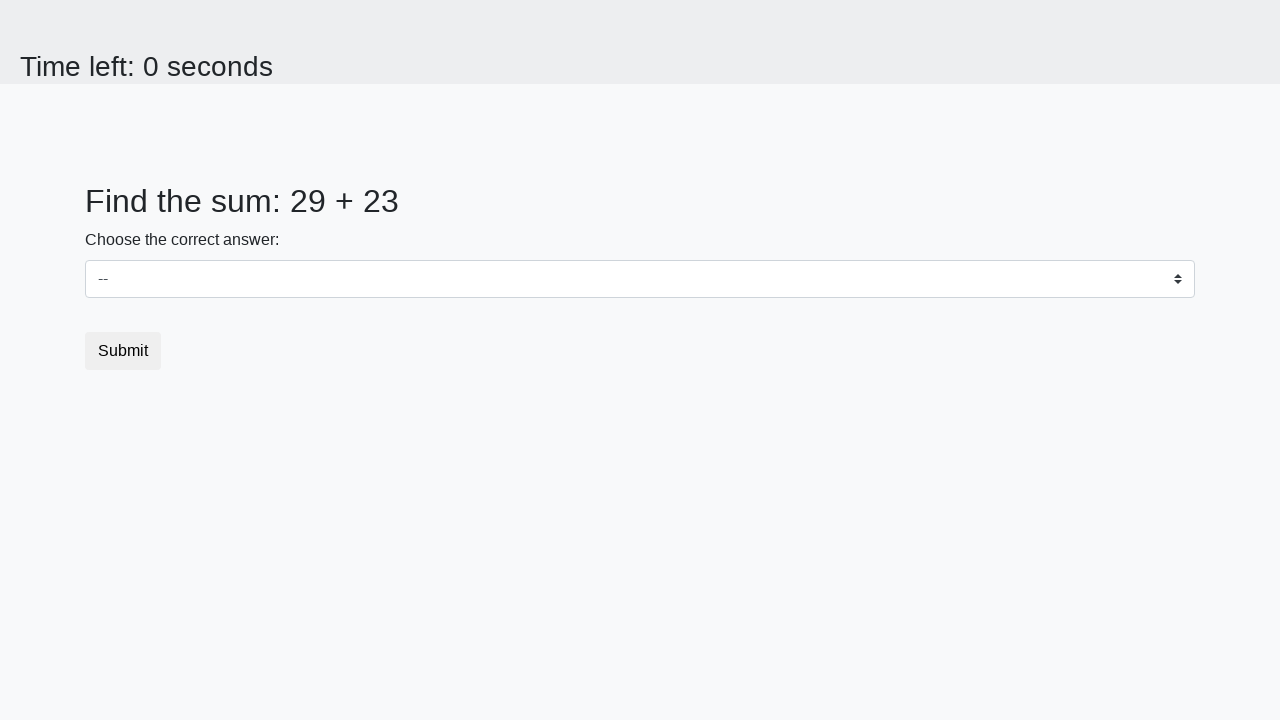

Retrieved second number from #num2
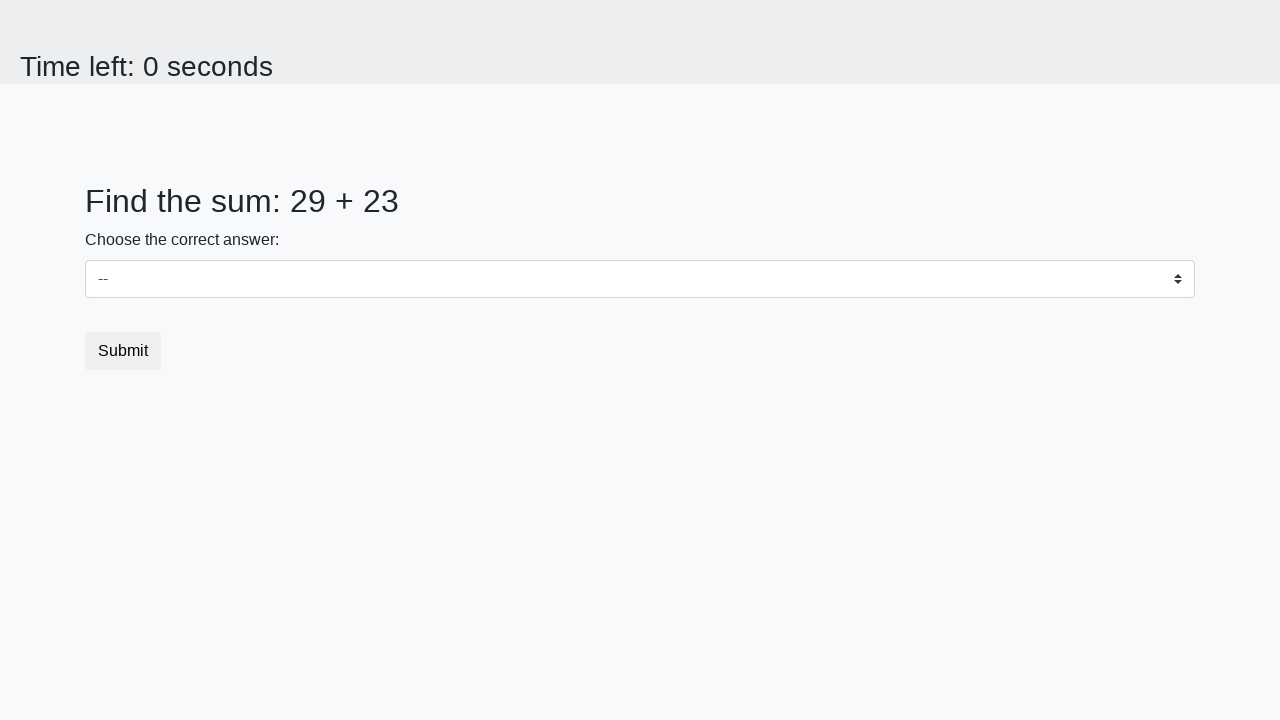

Calculated sum of 29 + 23 = 52
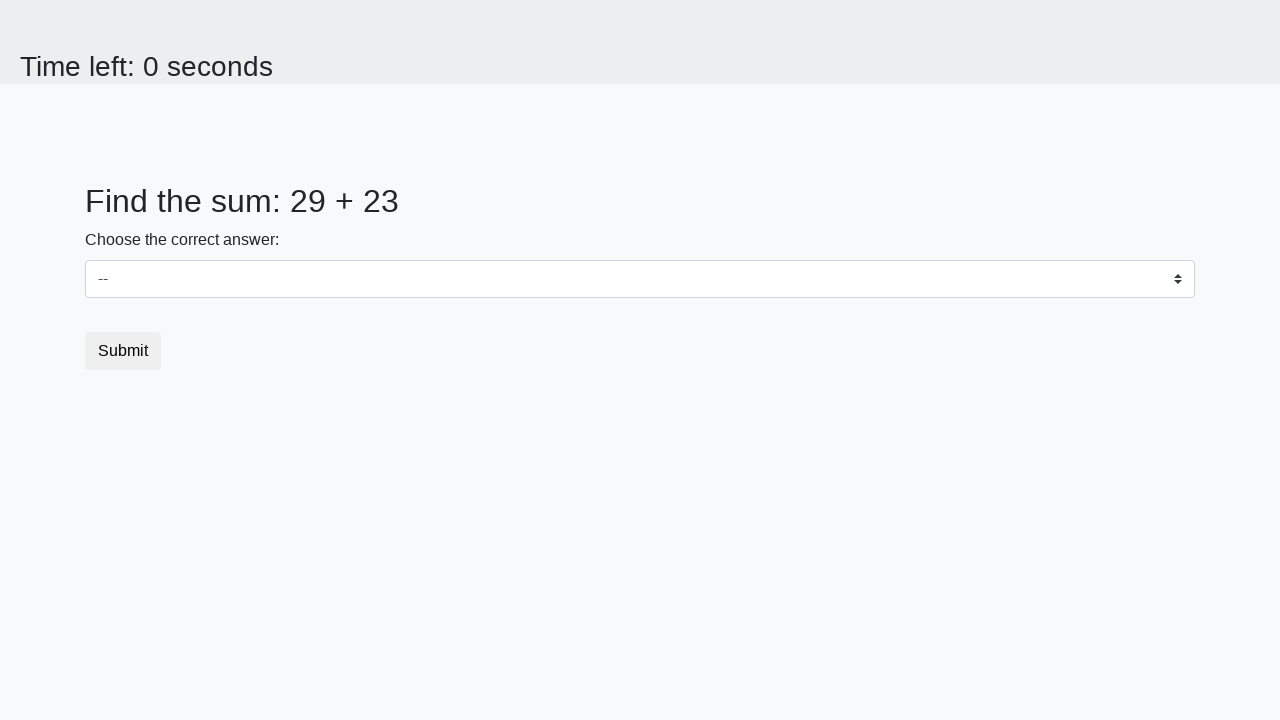

Selected 52 from dropdown menu on #dropdown
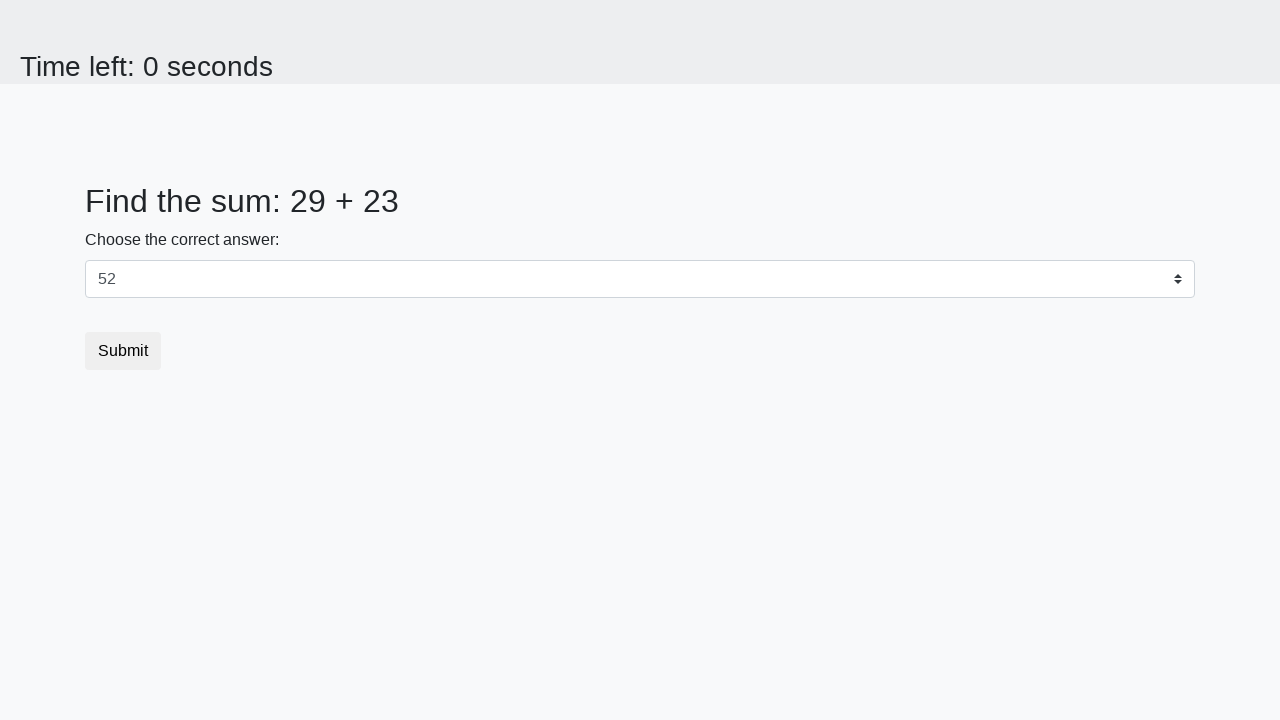

Clicked submit button to complete form at (123, 351) on button.btn
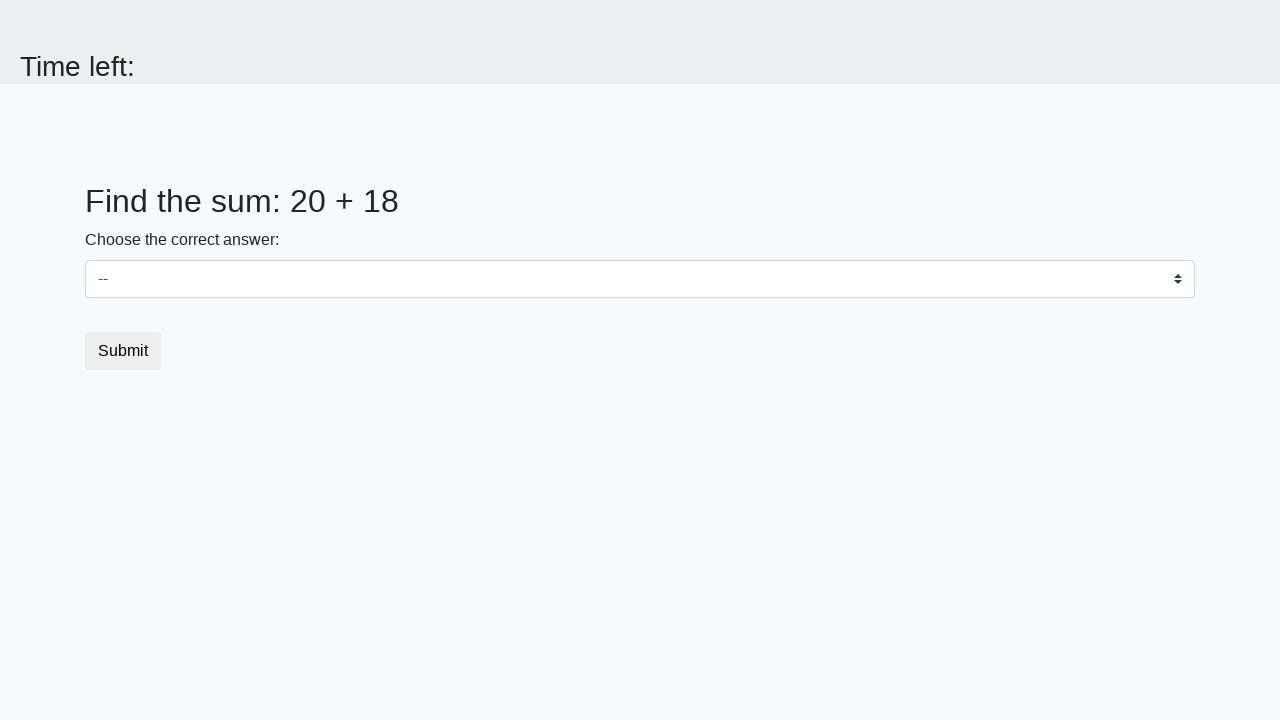

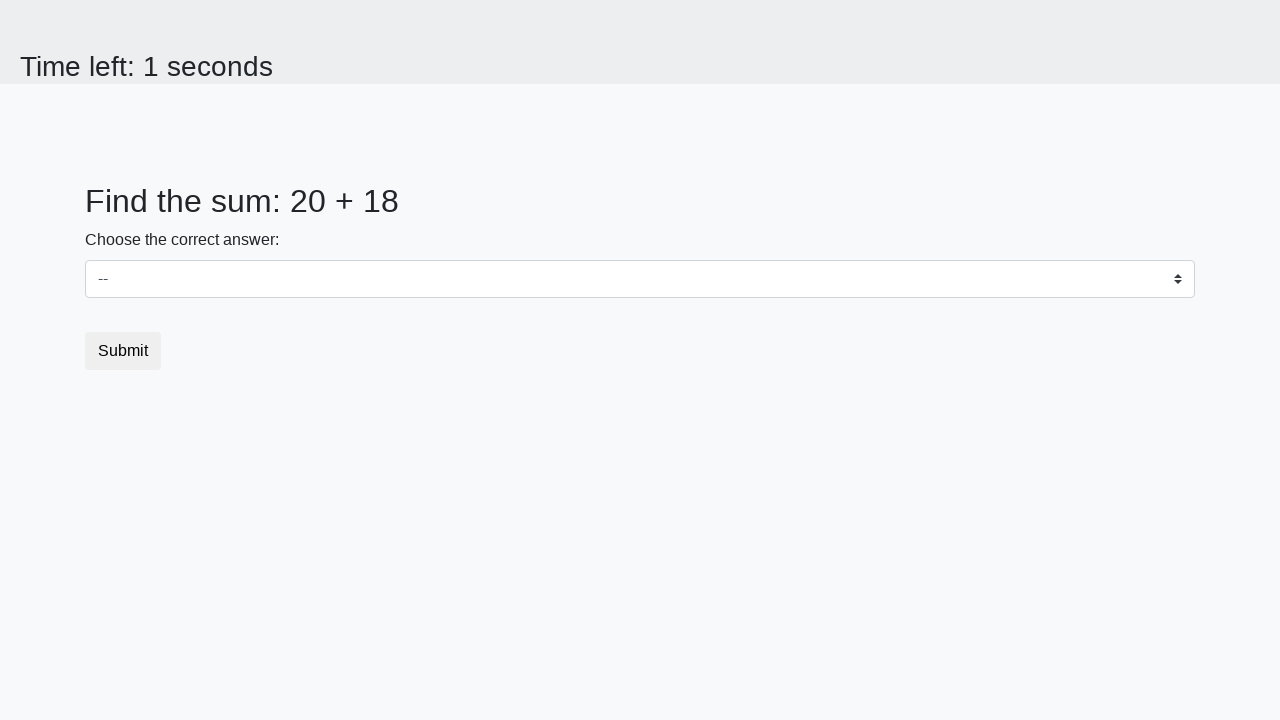